Tests DuckDuckGo search functionality by entering "Playwright" as a search query and submitting the search form

Starting URL: https://duckduckgo.com

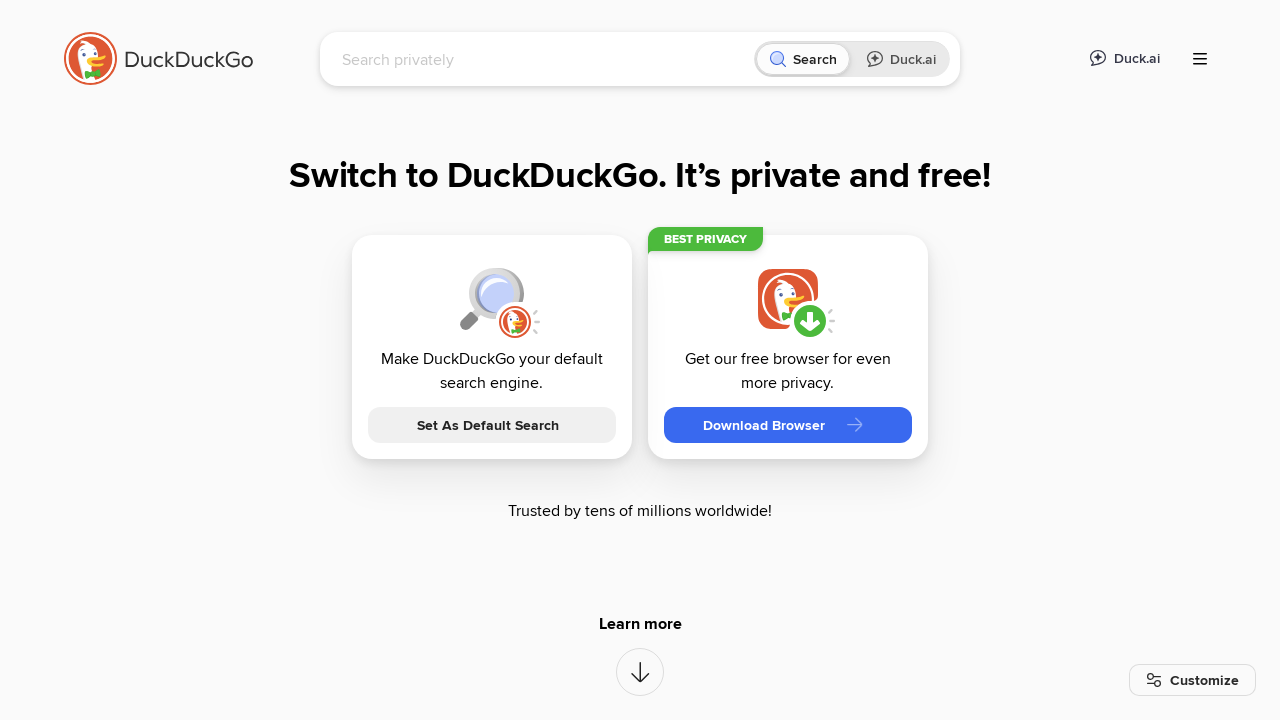

Clicked on the search input field at (544, 59) on [name='q']
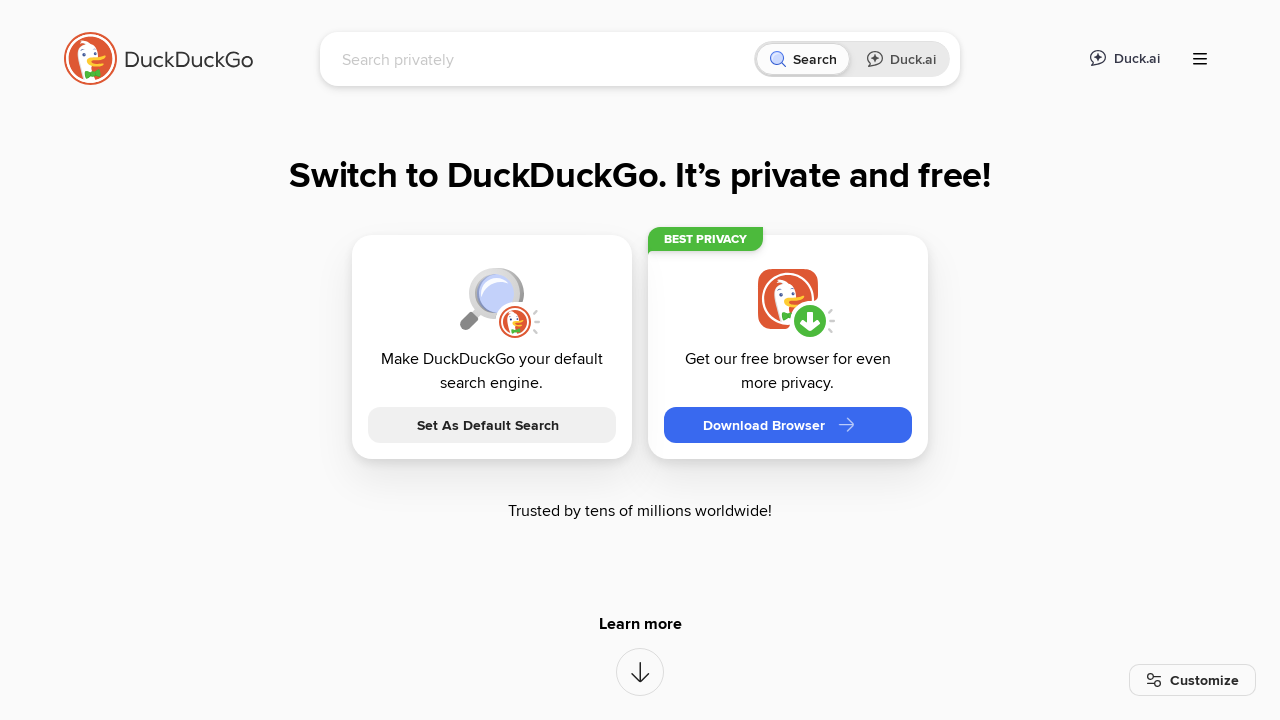

Filled search field with 'Playwright' on [name='q']
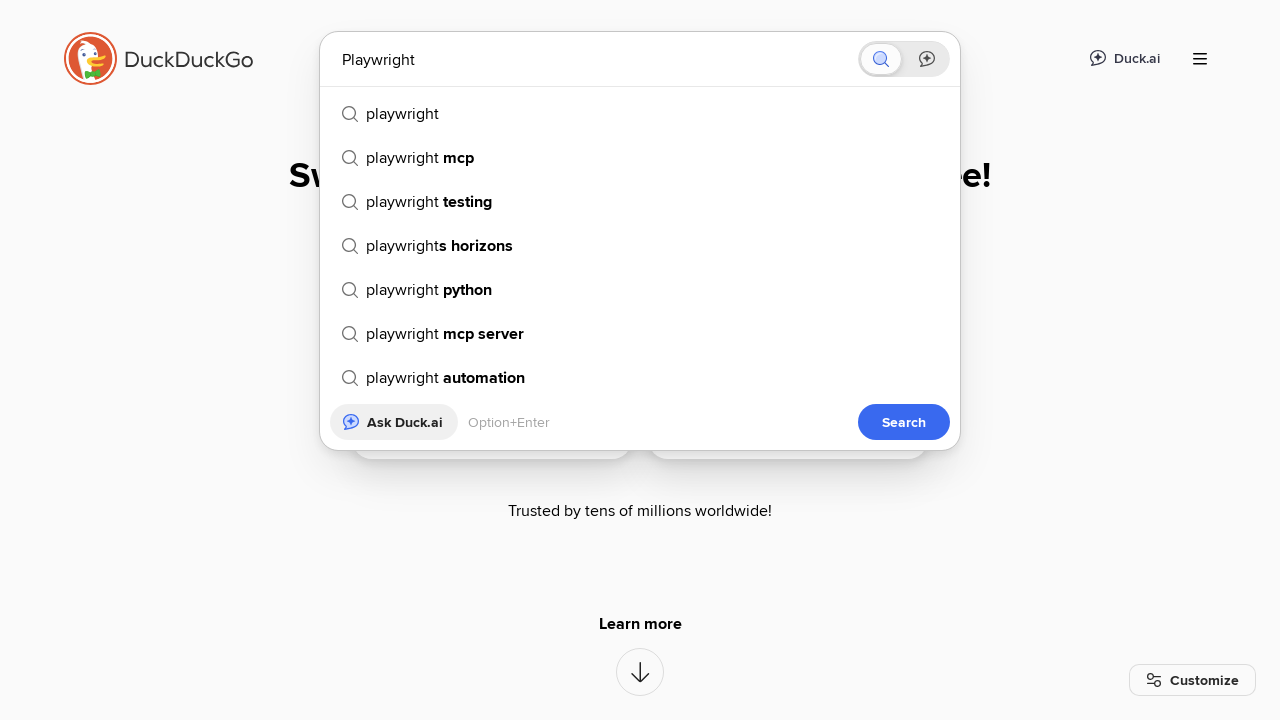

Pressed Enter to submit search form on [name='q']
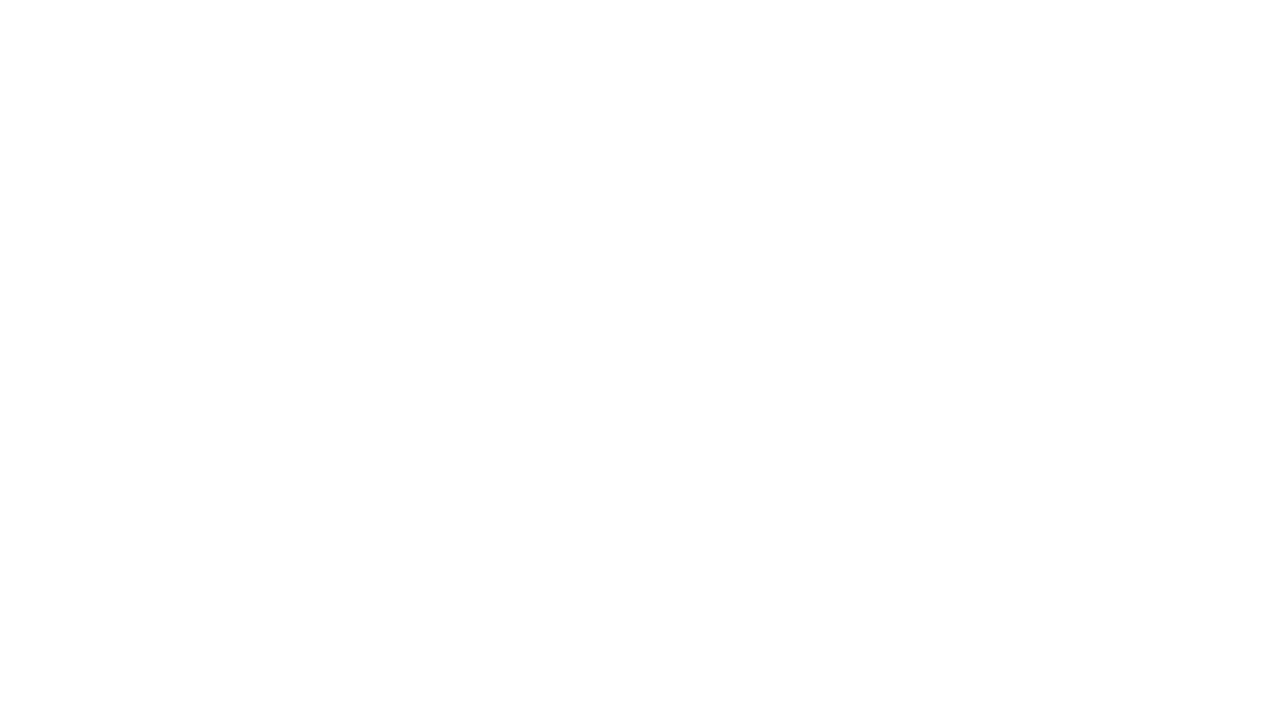

Waited for search results page to load (networkidle)
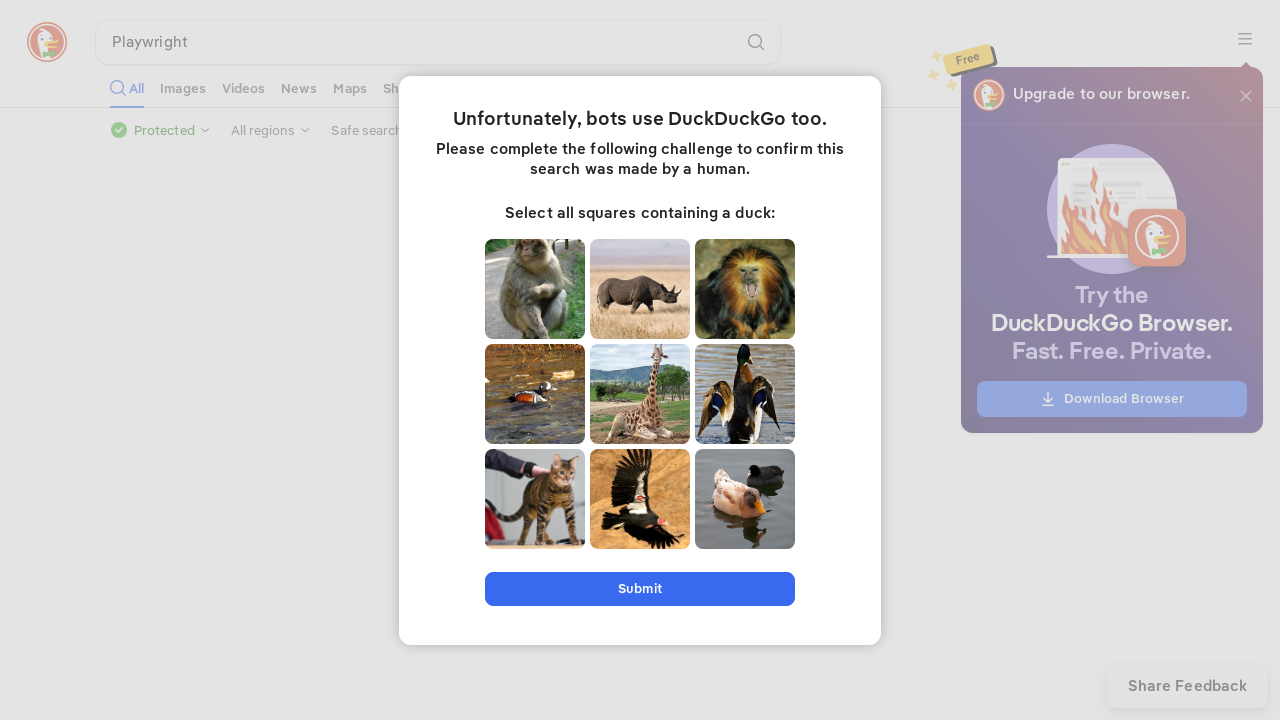

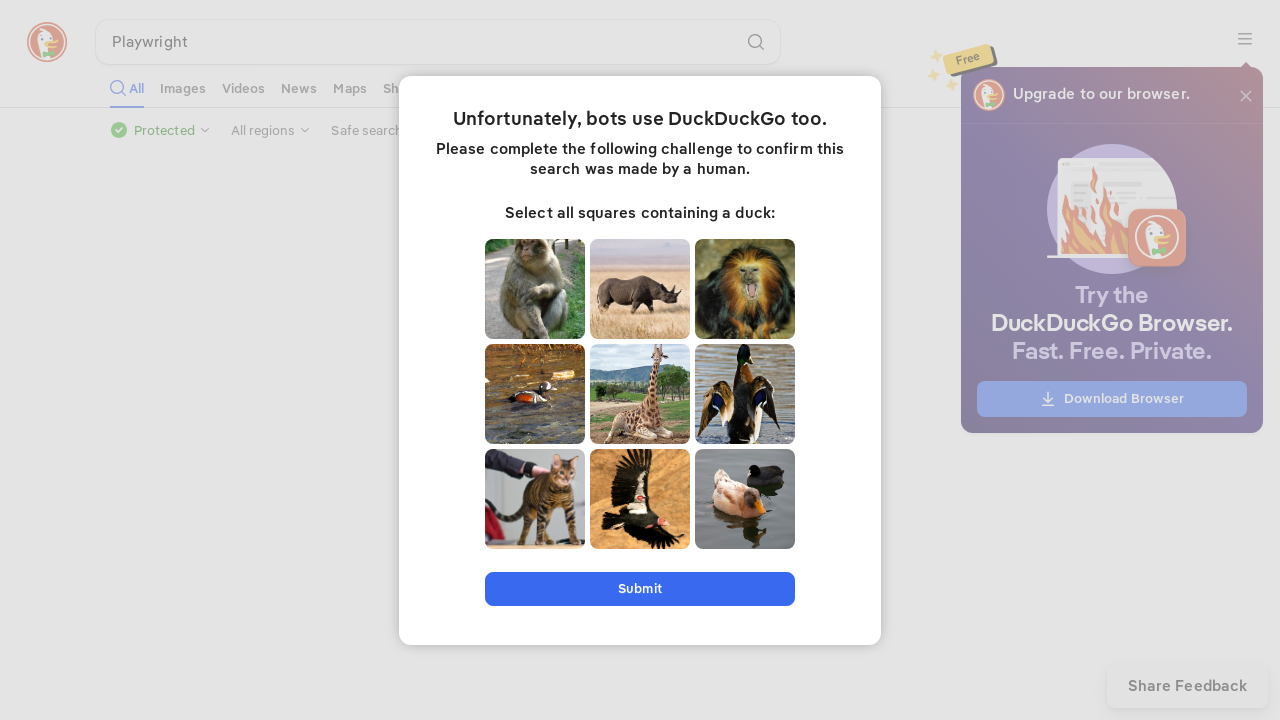